Tests that Clear completed button is hidden when no items are completed

Starting URL: https://demo.playwright.dev/todomvc

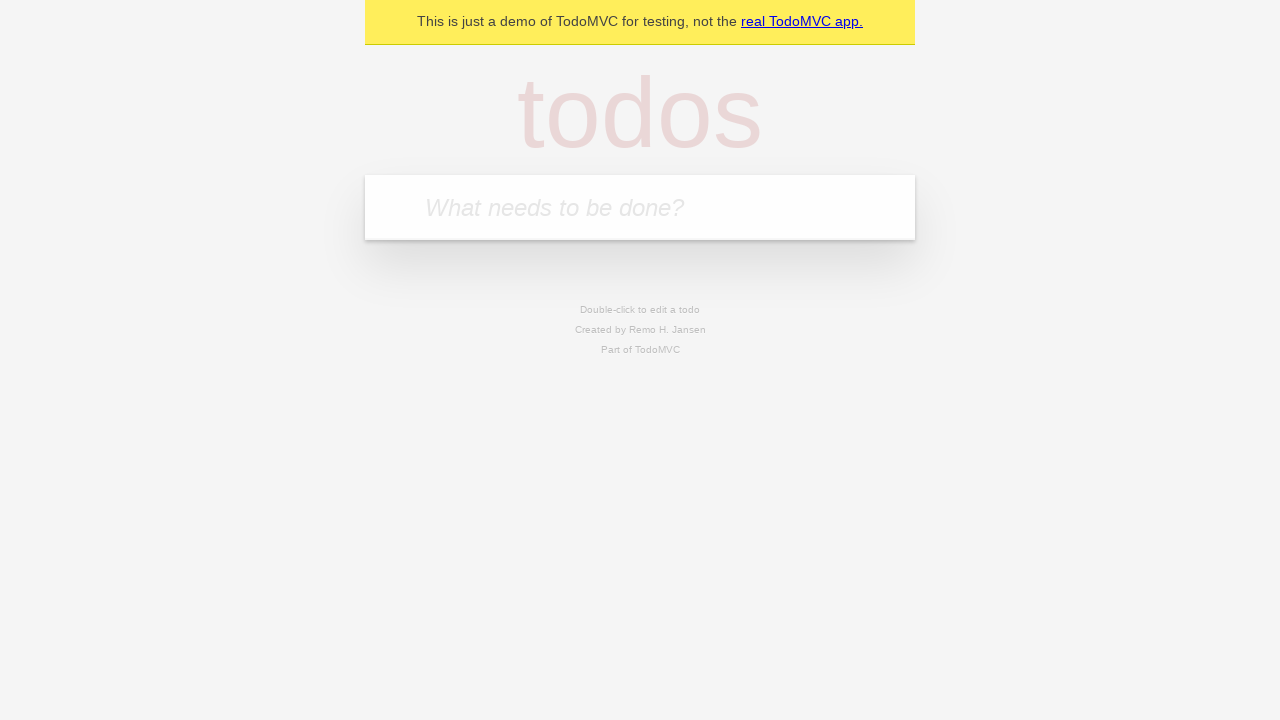

Filled todo input with 'buy some cheese' on internal:attr=[placeholder="What needs to be done?"i]
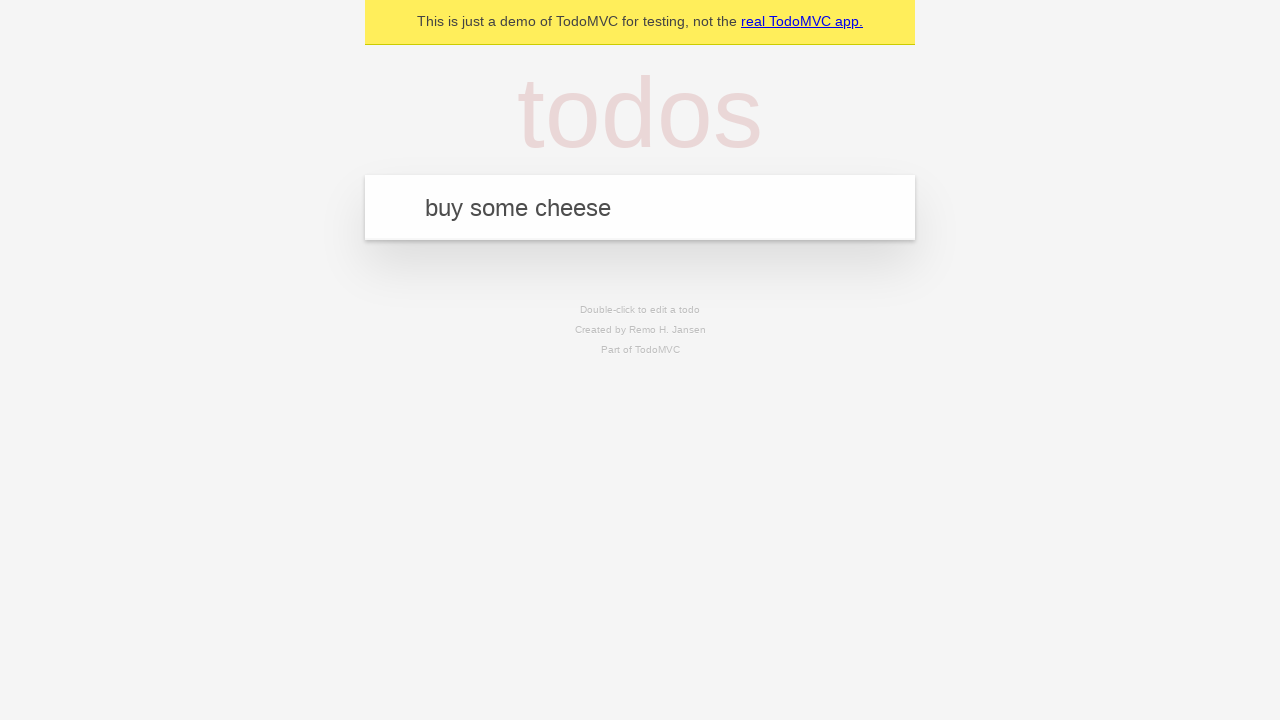

Pressed Enter to create first todo on internal:attr=[placeholder="What needs to be done?"i]
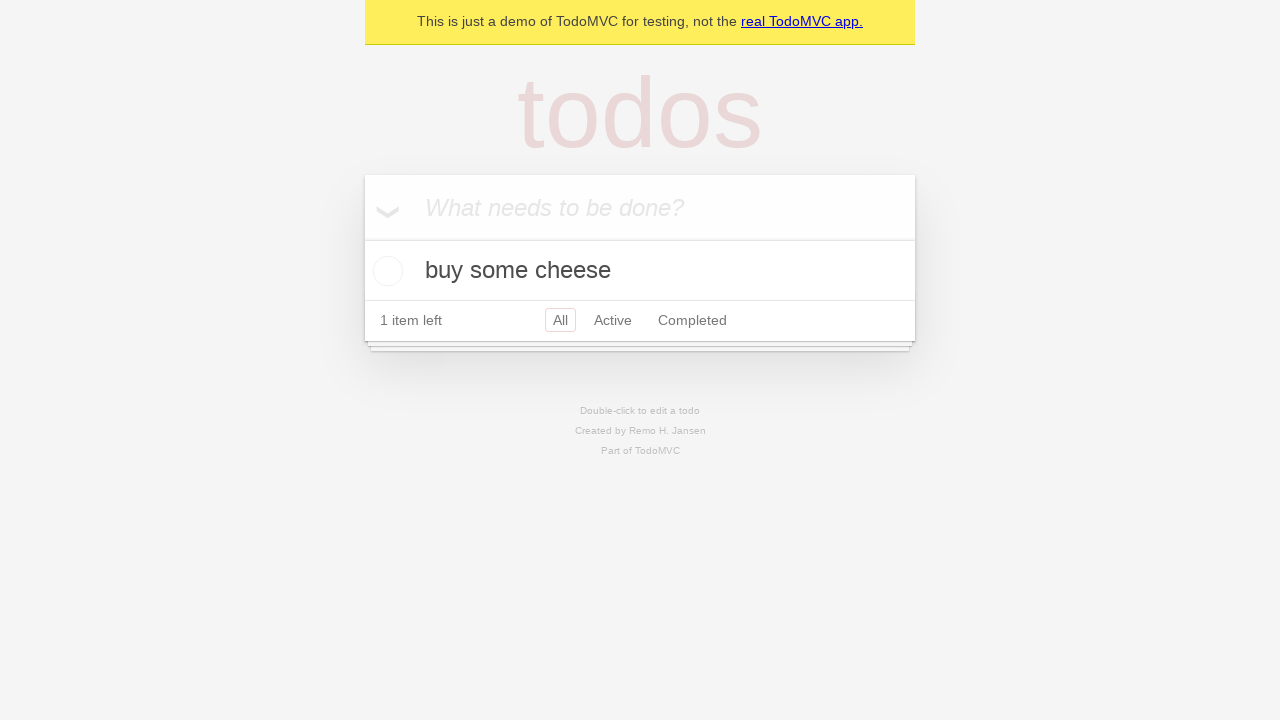

Filled todo input with 'feed the cat' on internal:attr=[placeholder="What needs to be done?"i]
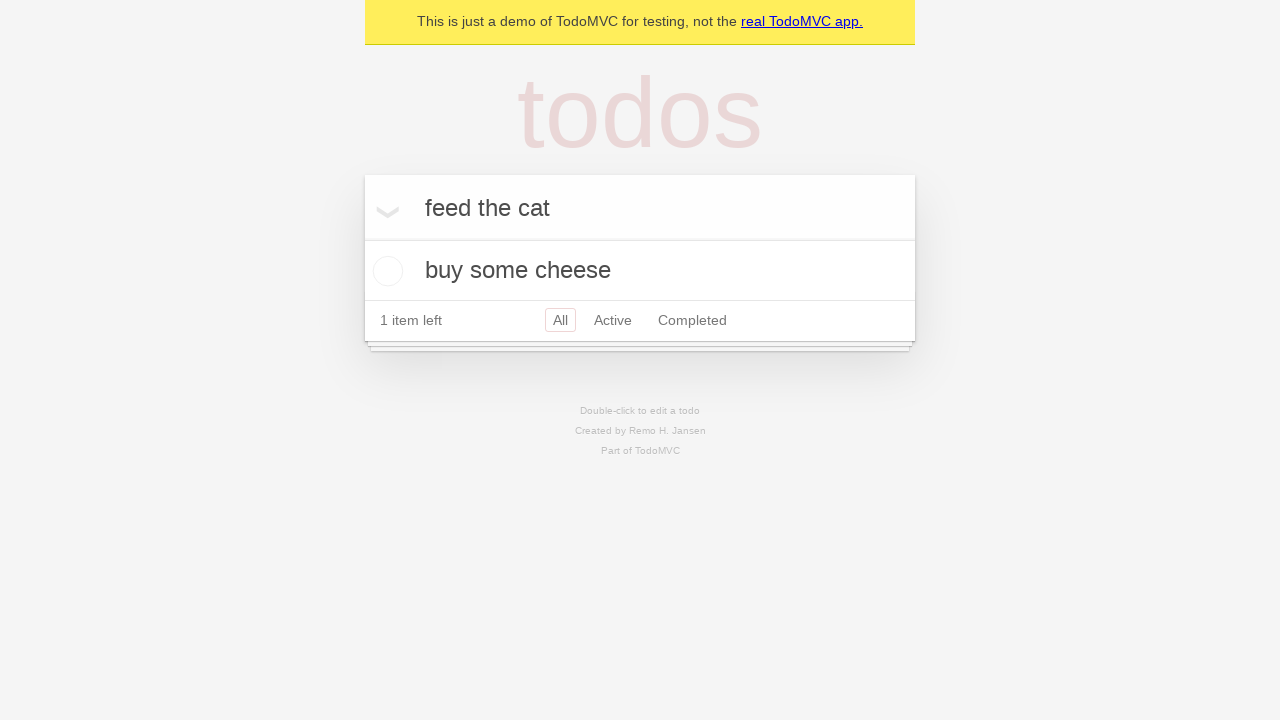

Pressed Enter to create second todo on internal:attr=[placeholder="What needs to be done?"i]
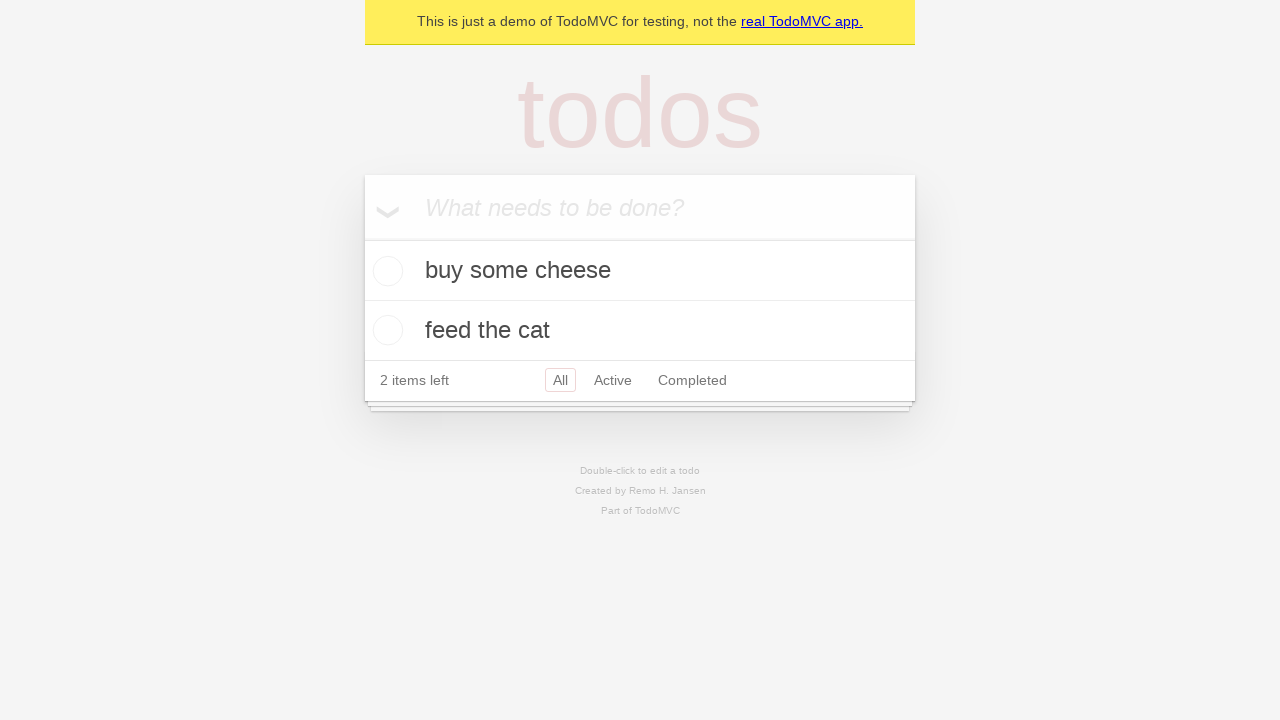

Filled todo input with 'book a doctors appointment' on internal:attr=[placeholder="What needs to be done?"i]
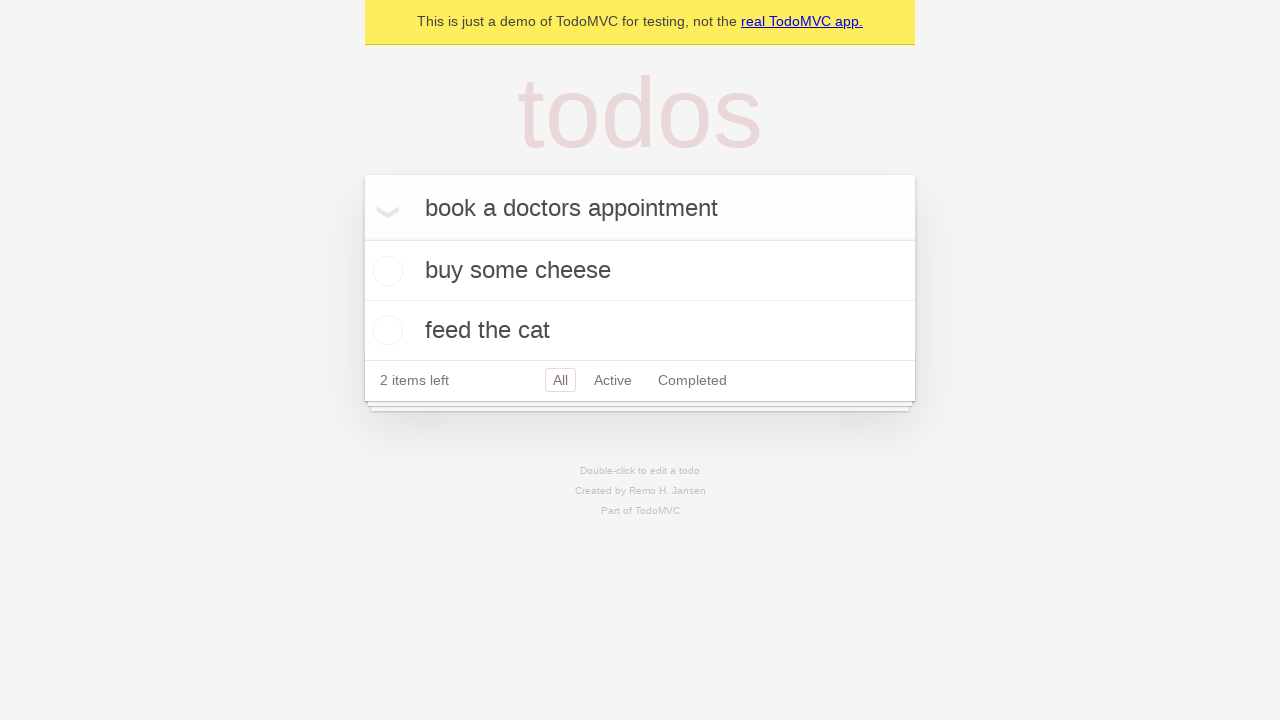

Pressed Enter to create third todo on internal:attr=[placeholder="What needs to be done?"i]
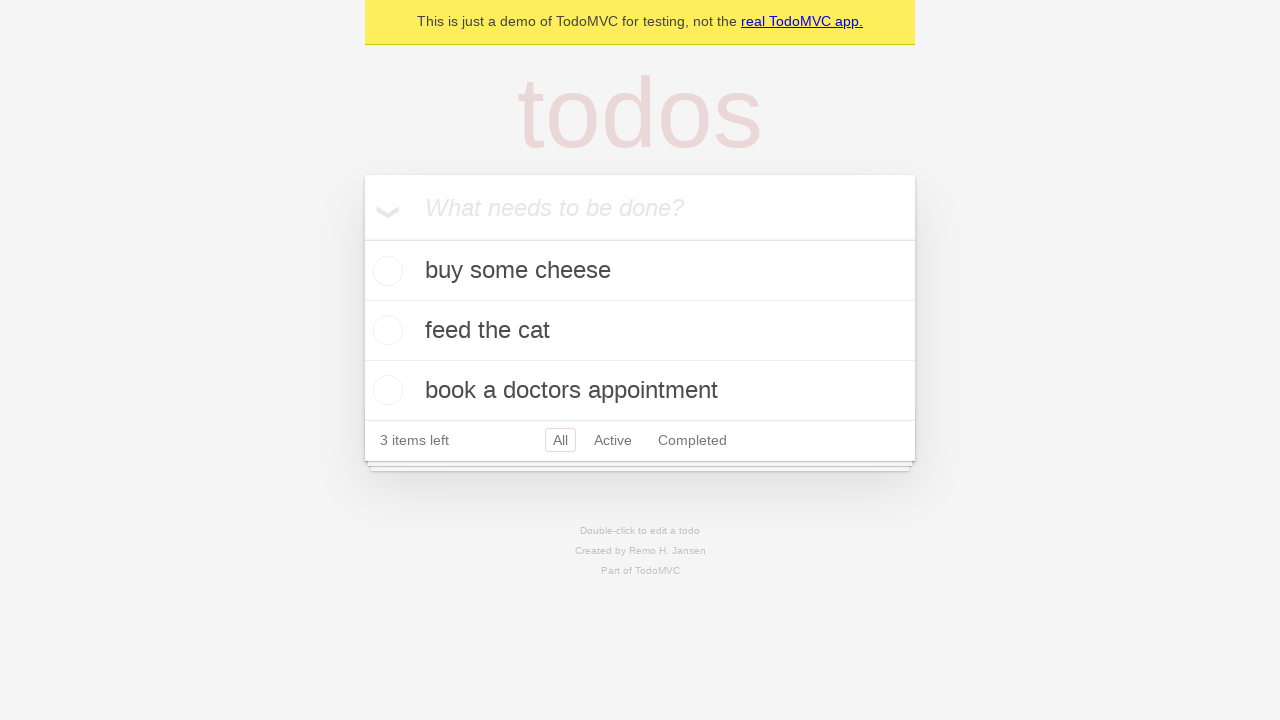

All three todos have been created and loaded
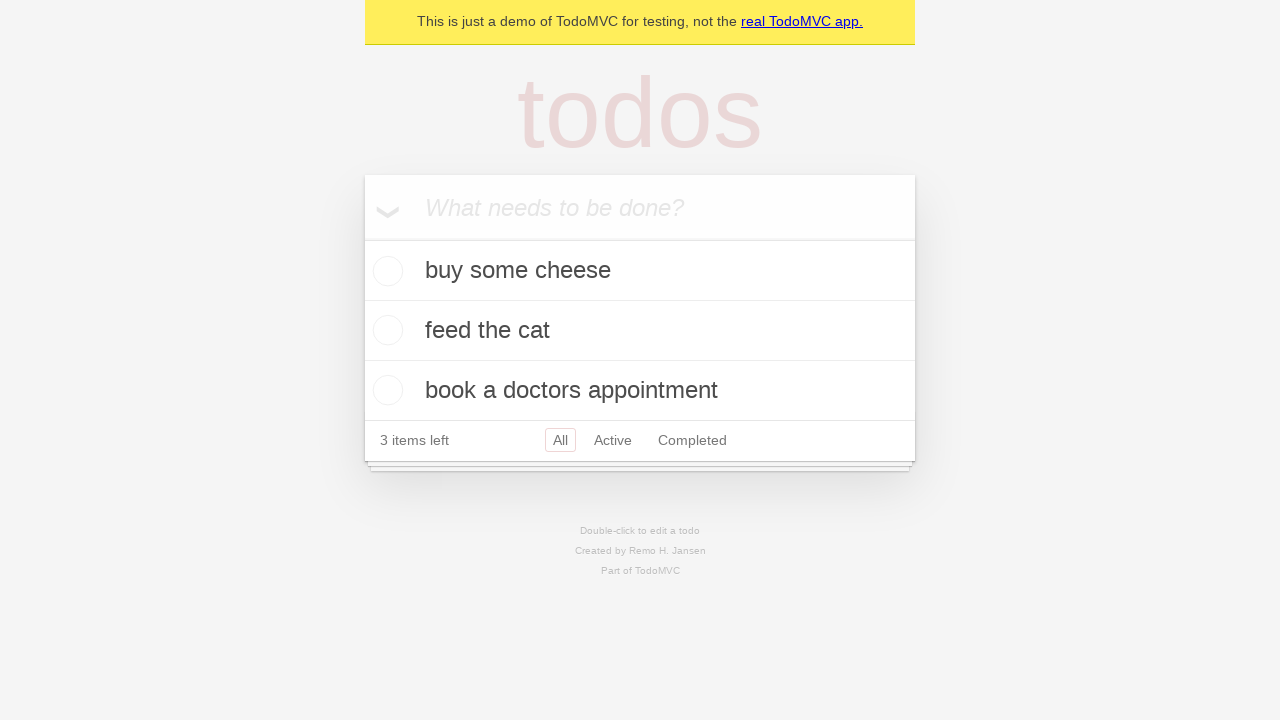

Checked the first todo item as completed at (385, 271) on .todo-list li .toggle >> nth=0
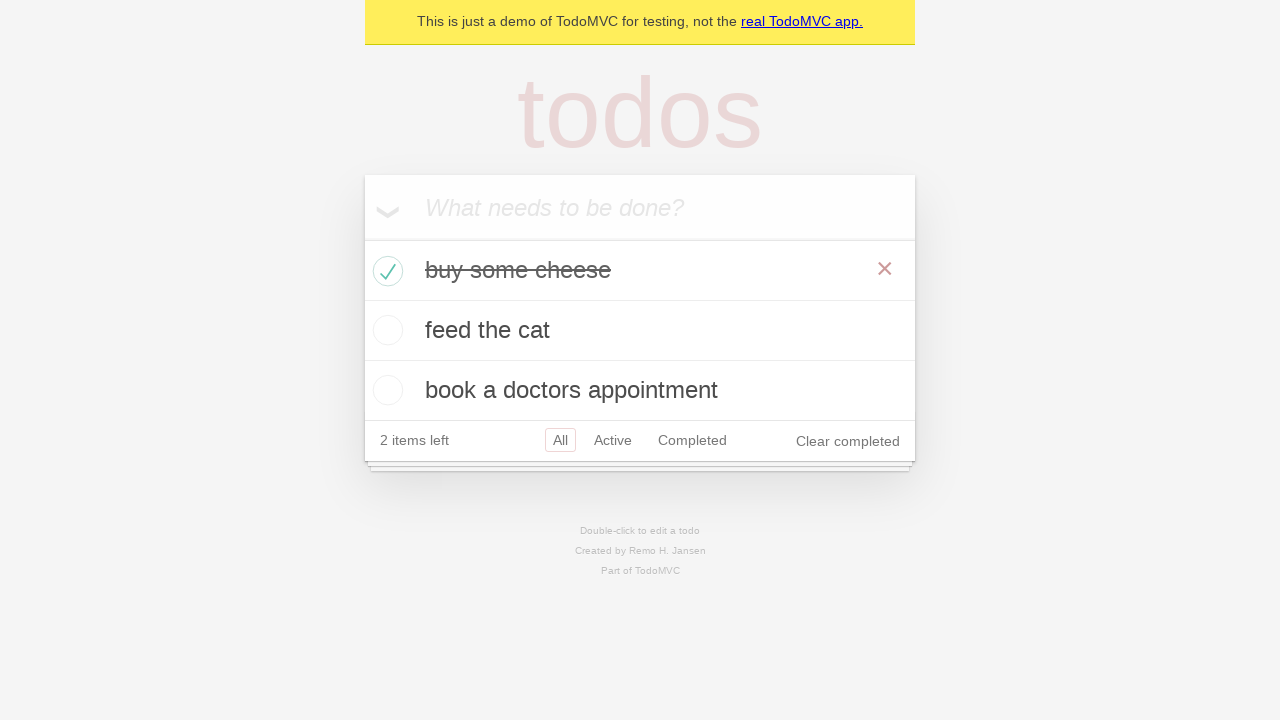

Clicked 'Clear completed' button at (848, 441) on internal:role=button[name="Clear completed"i]
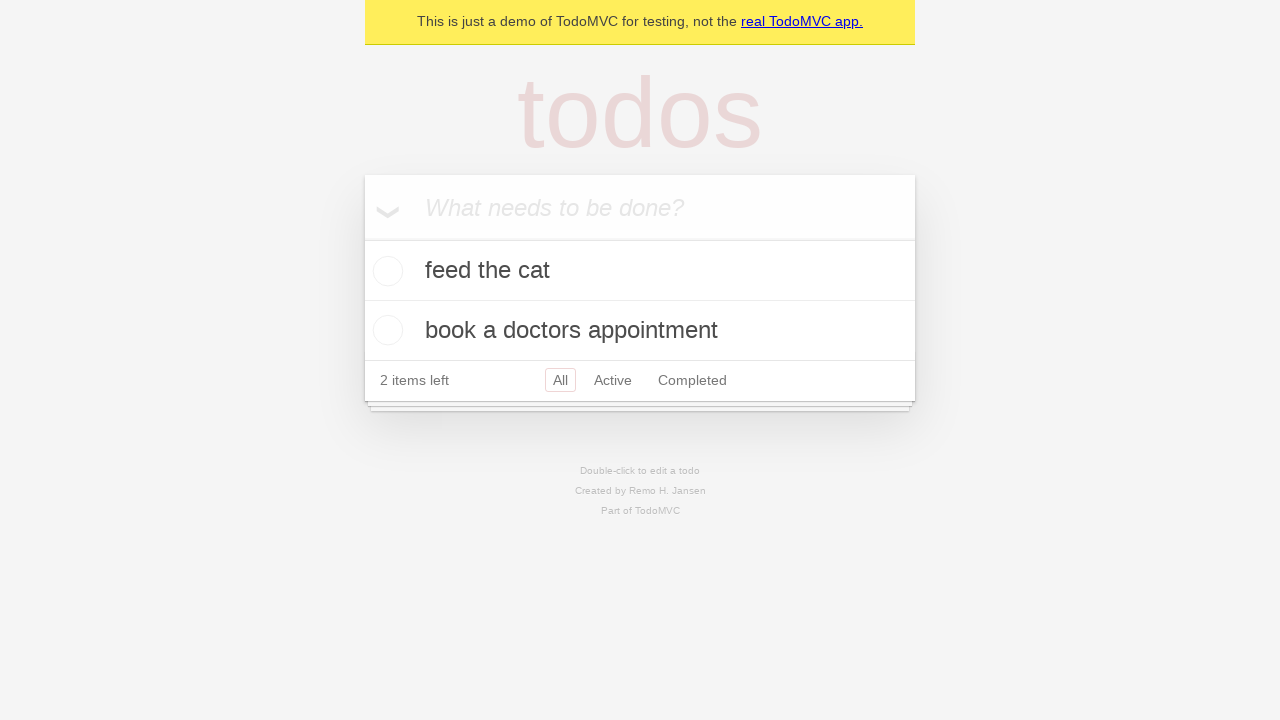

Completed todo has been removed and 'Clear completed' button is now hidden
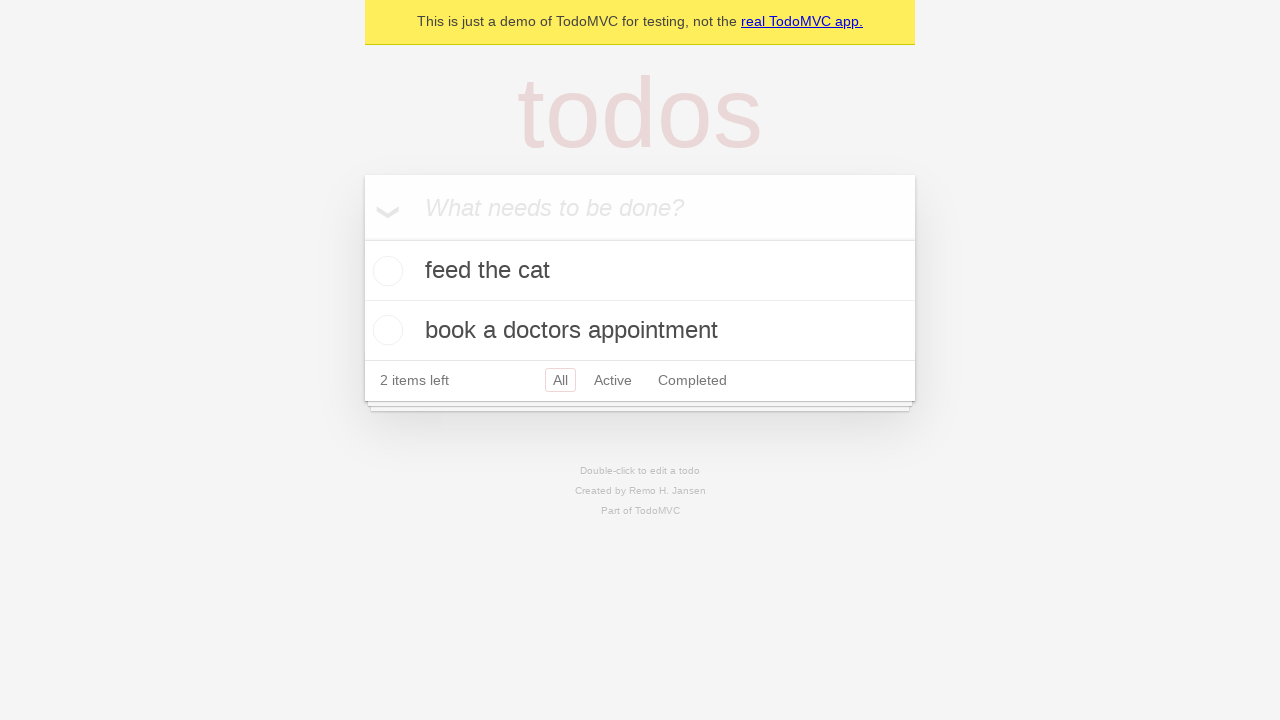

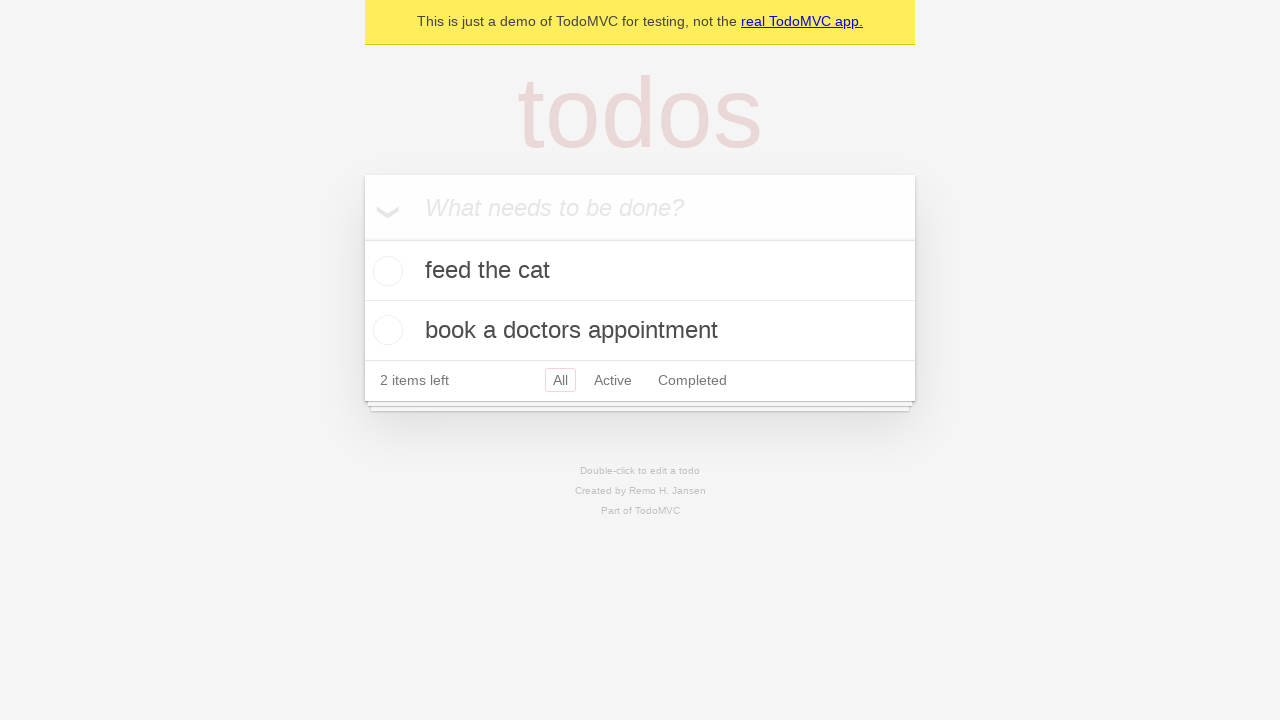